Tests that other controls are hidden when editing a todo item.

Starting URL: https://demo.playwright.dev/todomvc

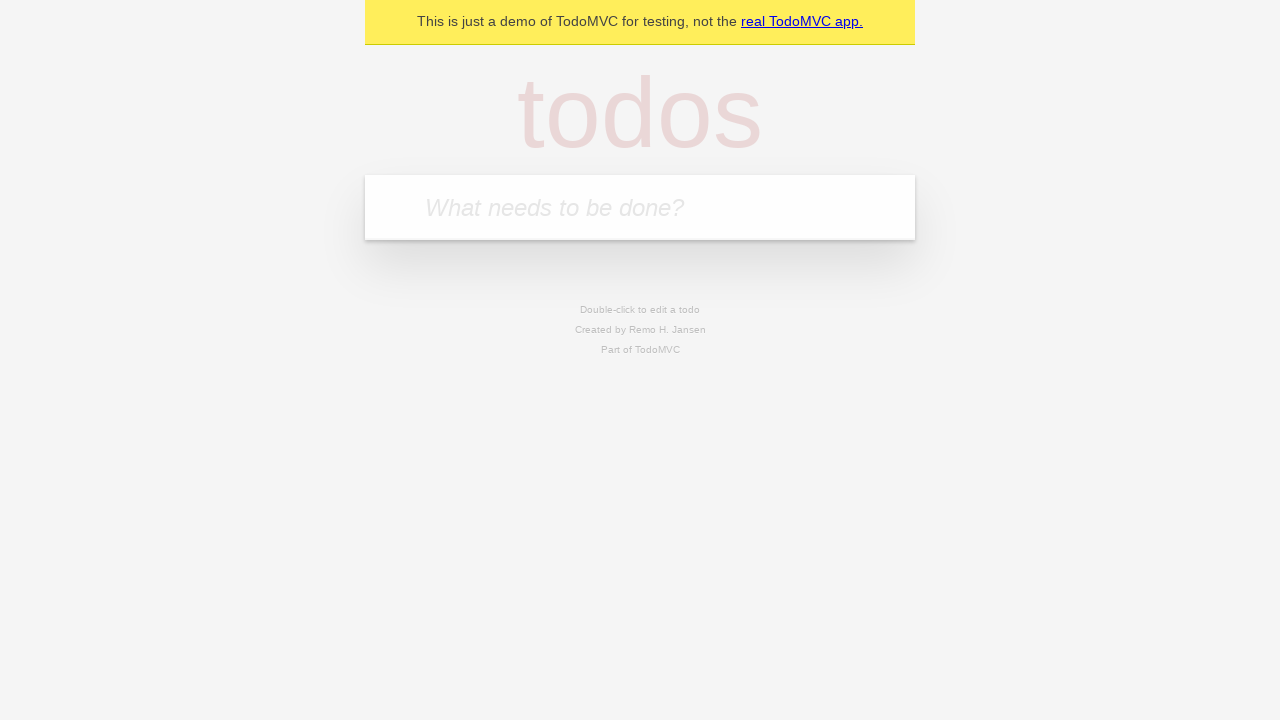

Filled todo input with 'buy some cheese' on internal:attr=[placeholder="What needs to be done?"i]
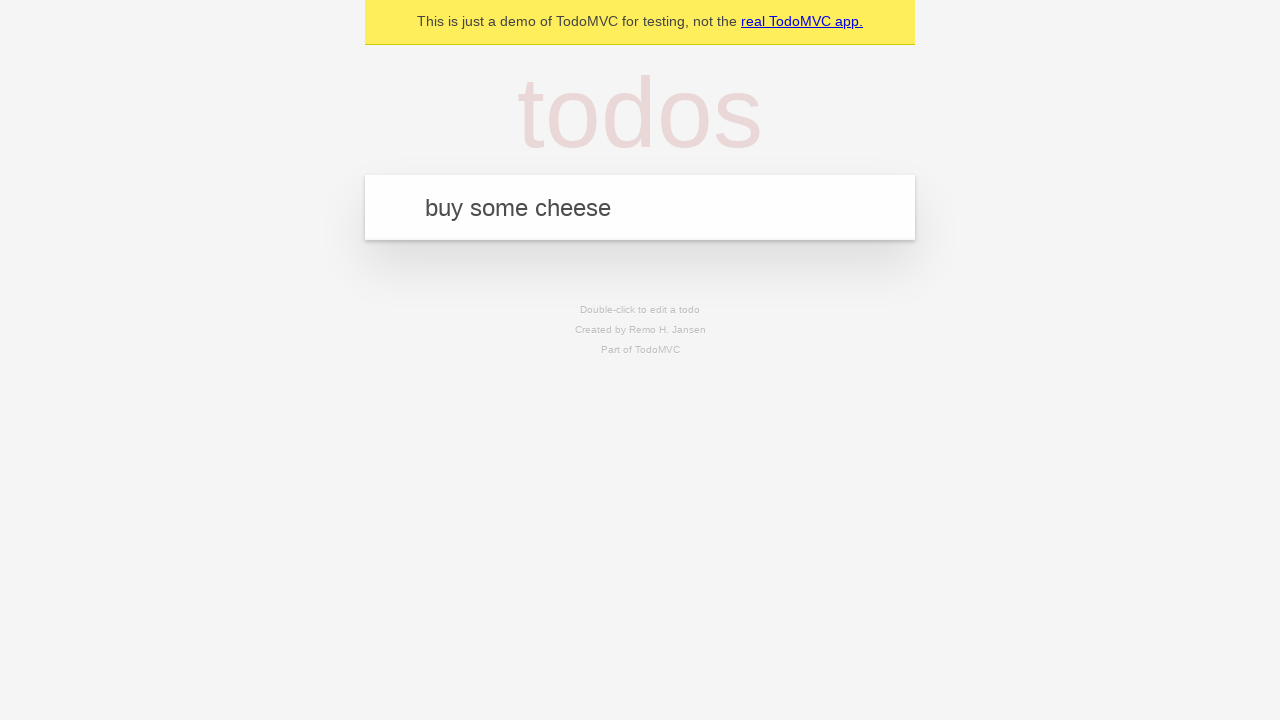

Pressed Enter to add first todo on internal:attr=[placeholder="What needs to be done?"i]
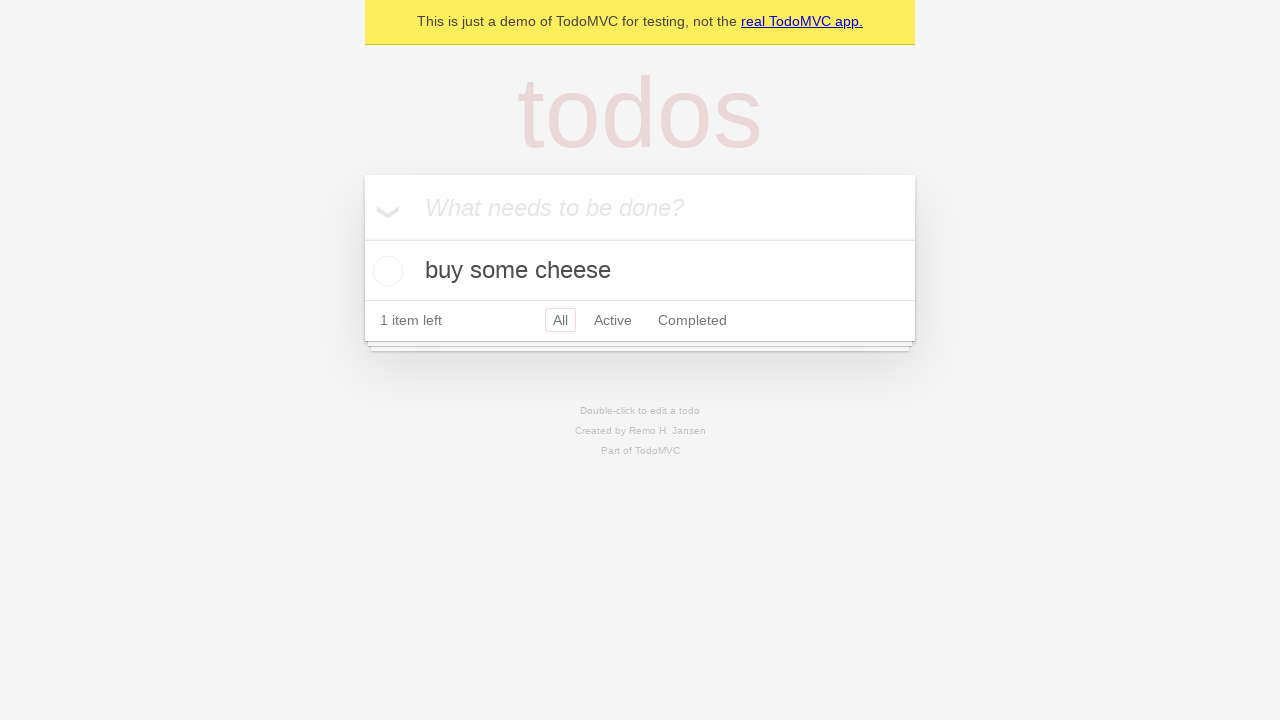

Filled todo input with 'feed the cat' on internal:attr=[placeholder="What needs to be done?"i]
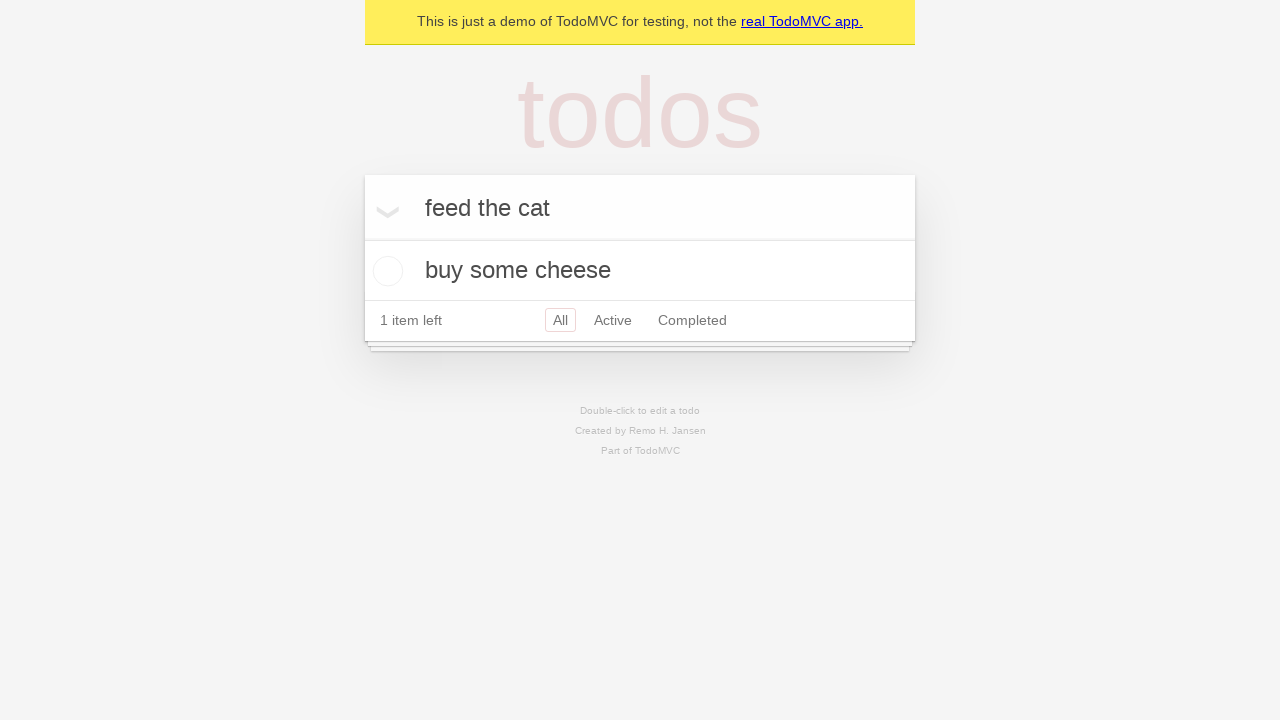

Pressed Enter to add second todo on internal:attr=[placeholder="What needs to be done?"i]
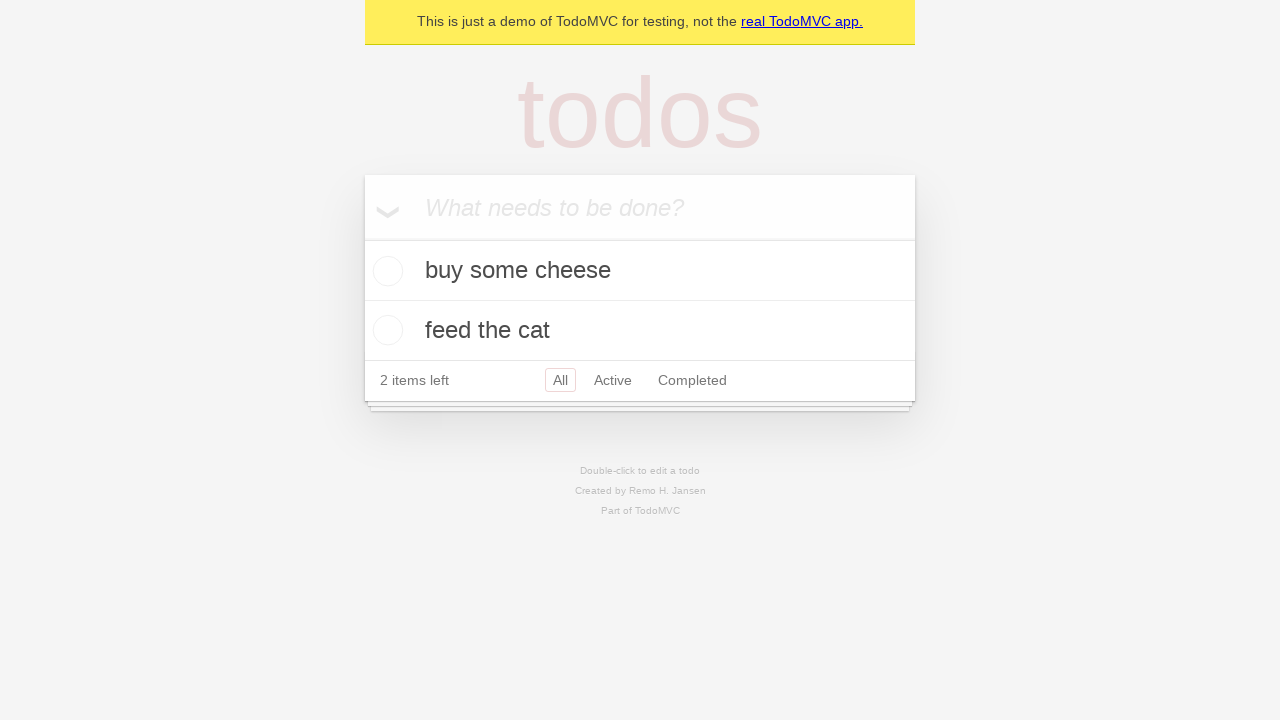

Filled todo input with 'book a doctors appointment' on internal:attr=[placeholder="What needs to be done?"i]
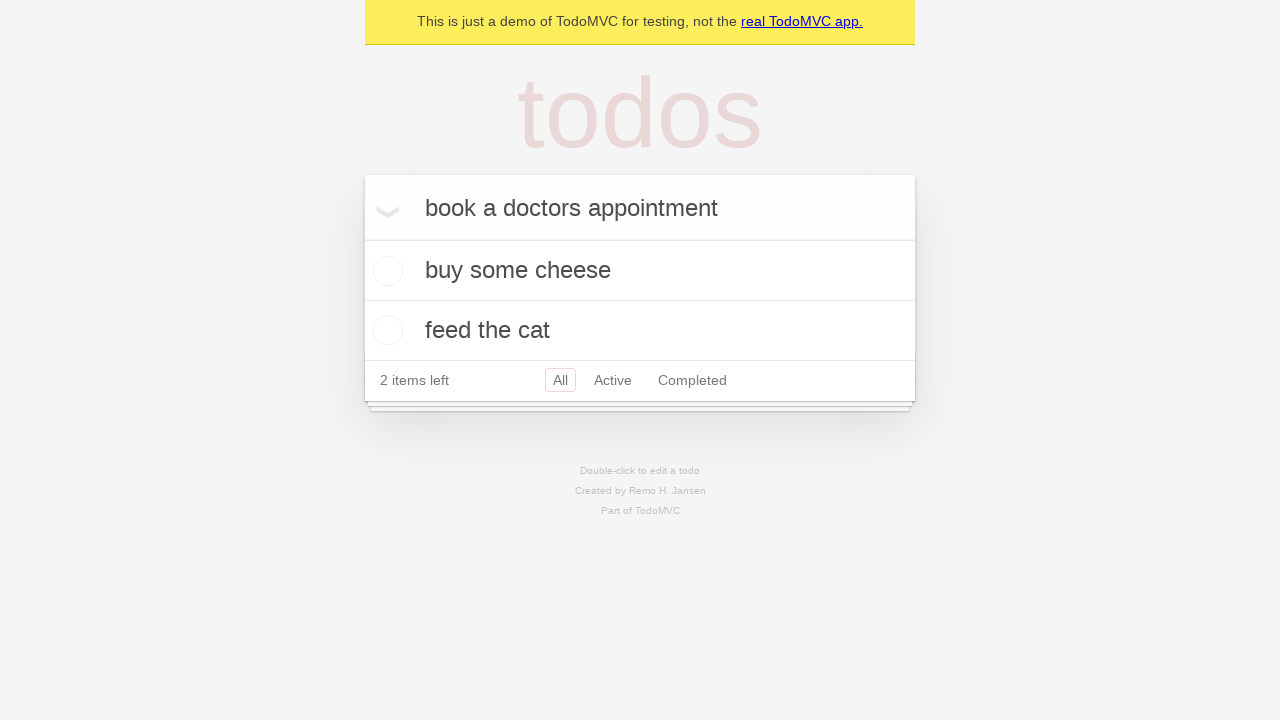

Pressed Enter to add third todo on internal:attr=[placeholder="What needs to be done?"i]
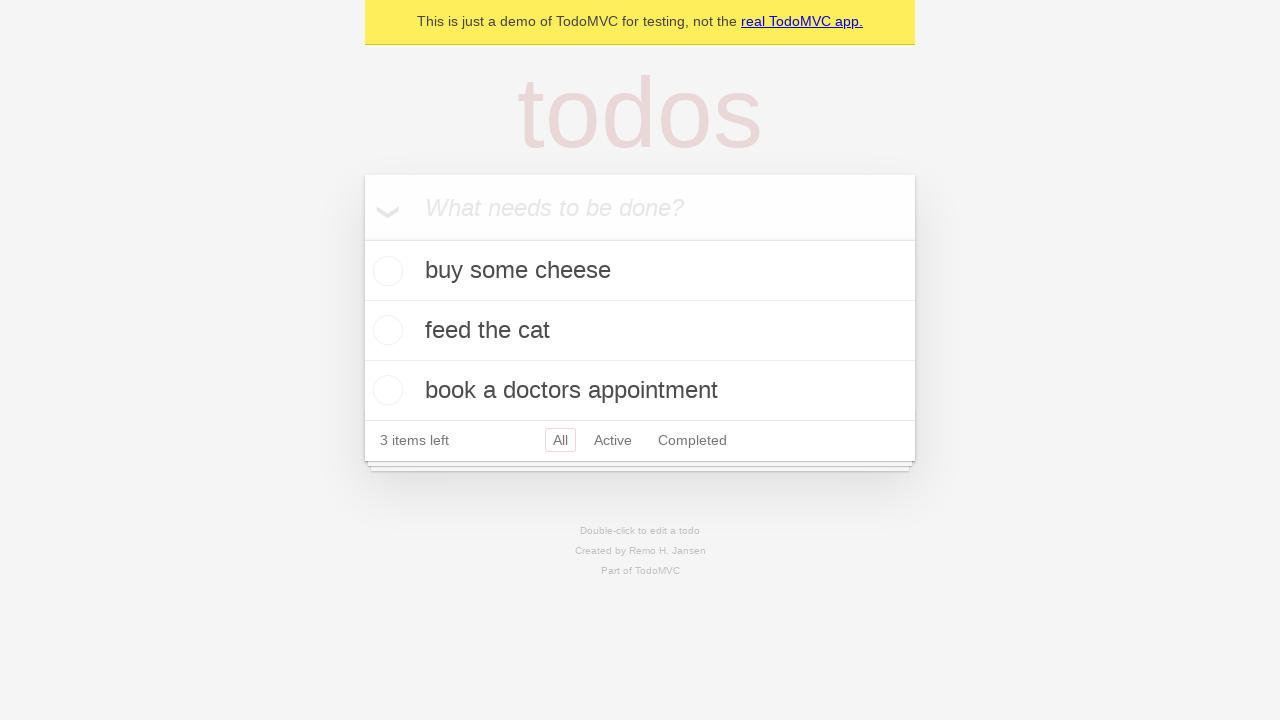

Double-clicked second todo item to enter edit mode at (640, 331) on internal:testid=[data-testid="todo-item"s] >> nth=1
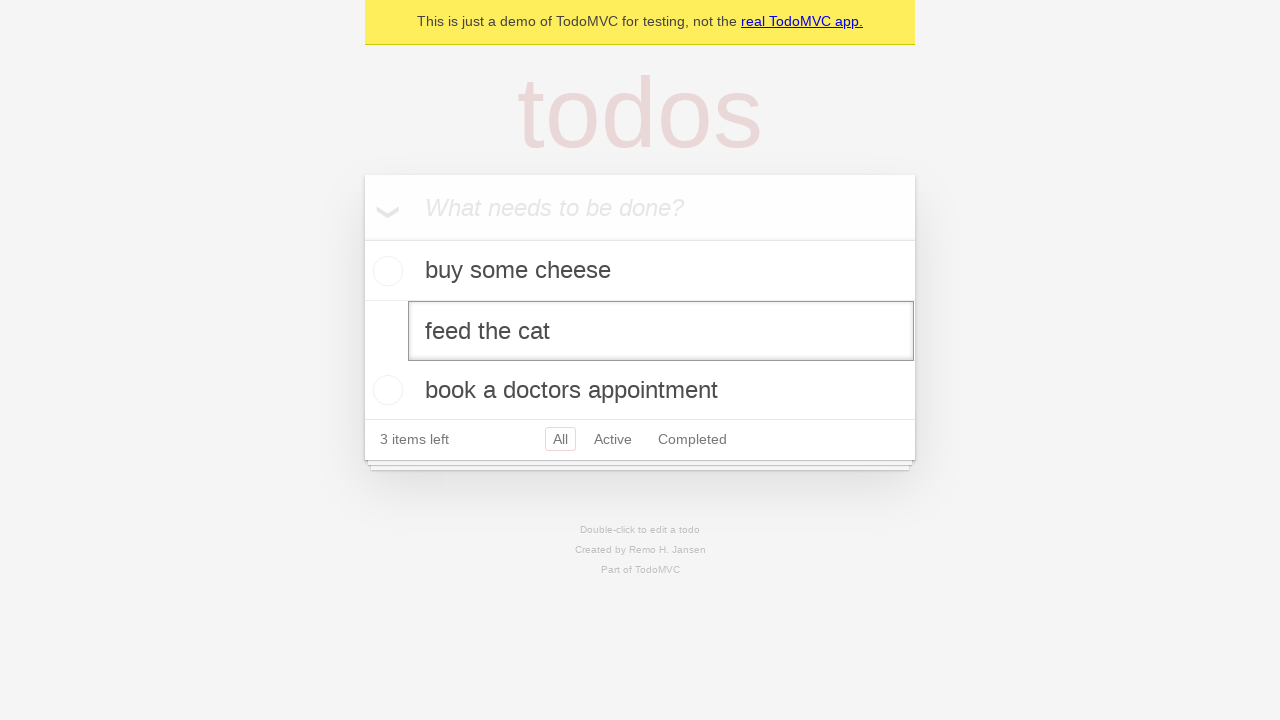

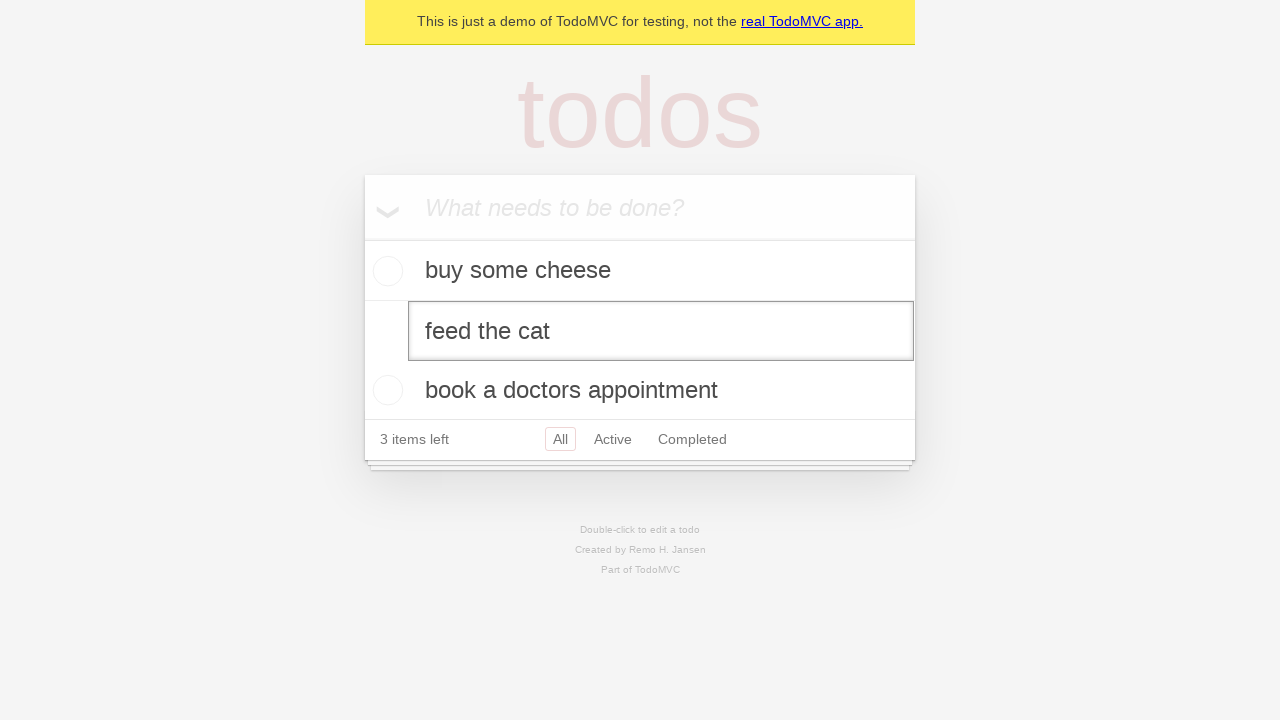